Fills out the main registration form fields including first name, last name, address, email and phone number

Starting URL: http://demo.automationtesting.in/Register.html

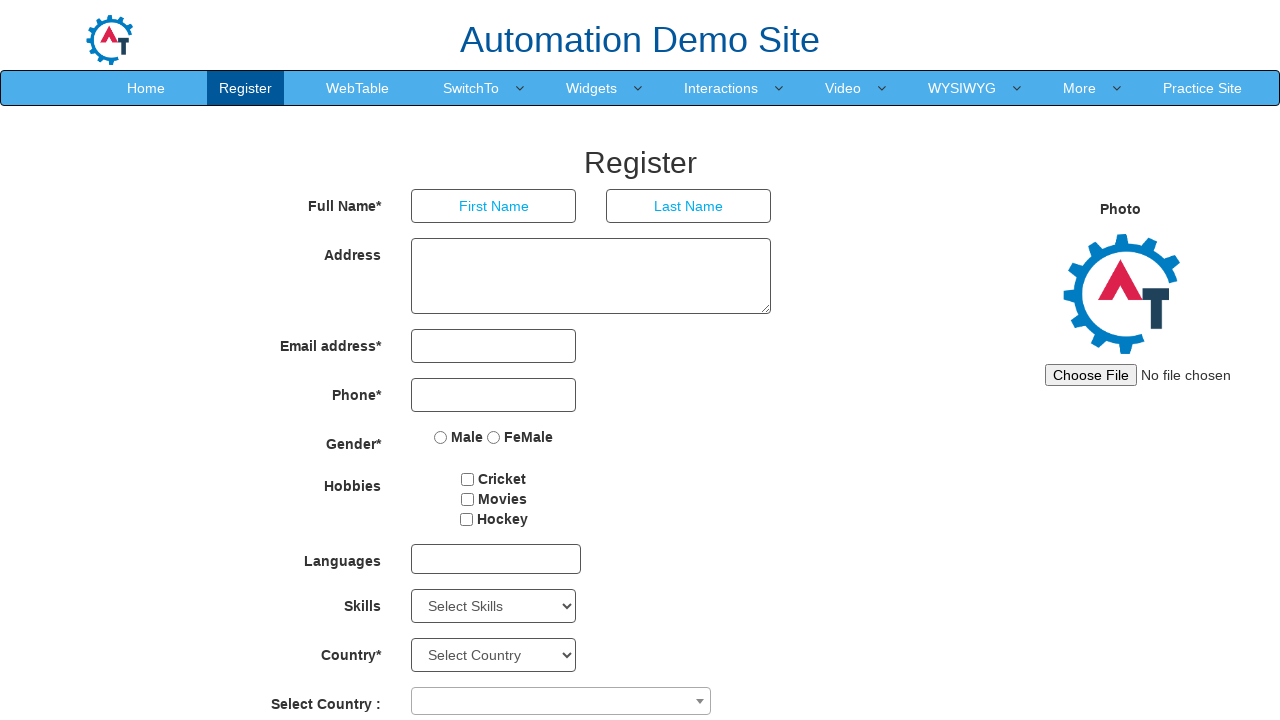

Filled first name field with 'fathih' on input[placeholder='First Name']
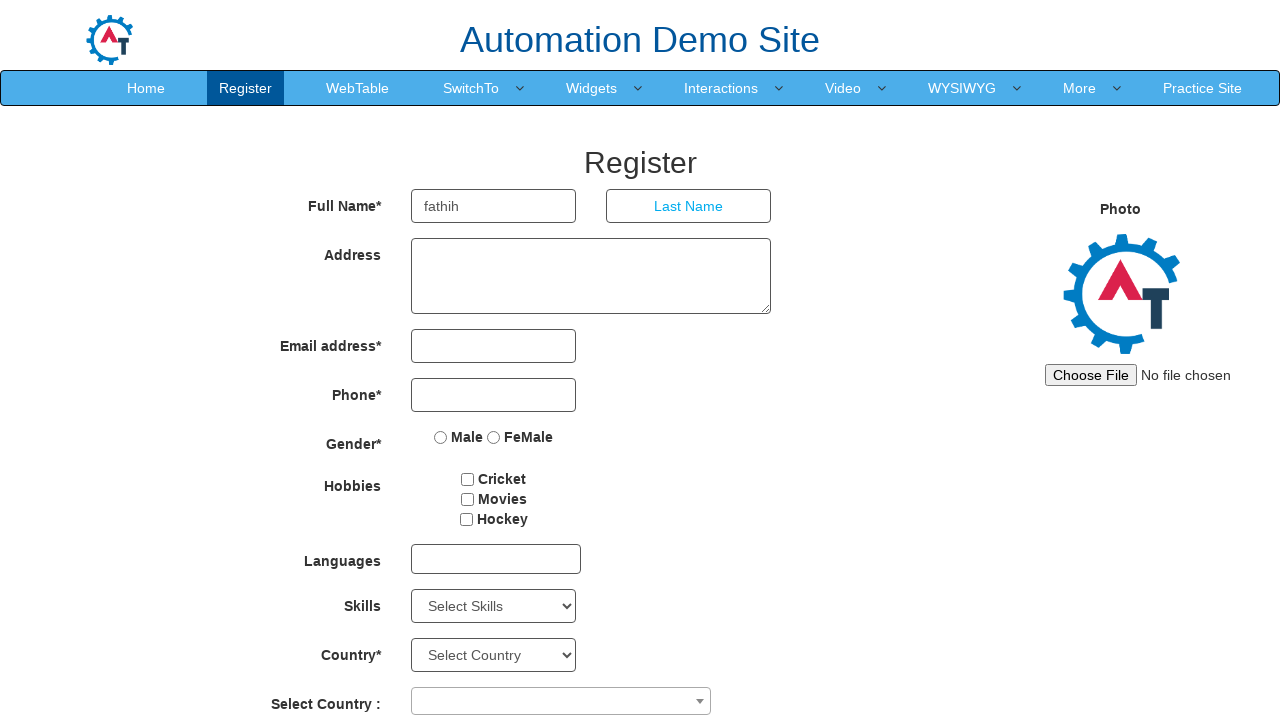

Filled last name field with 'mohamed' on input[placeholder='Last Name']
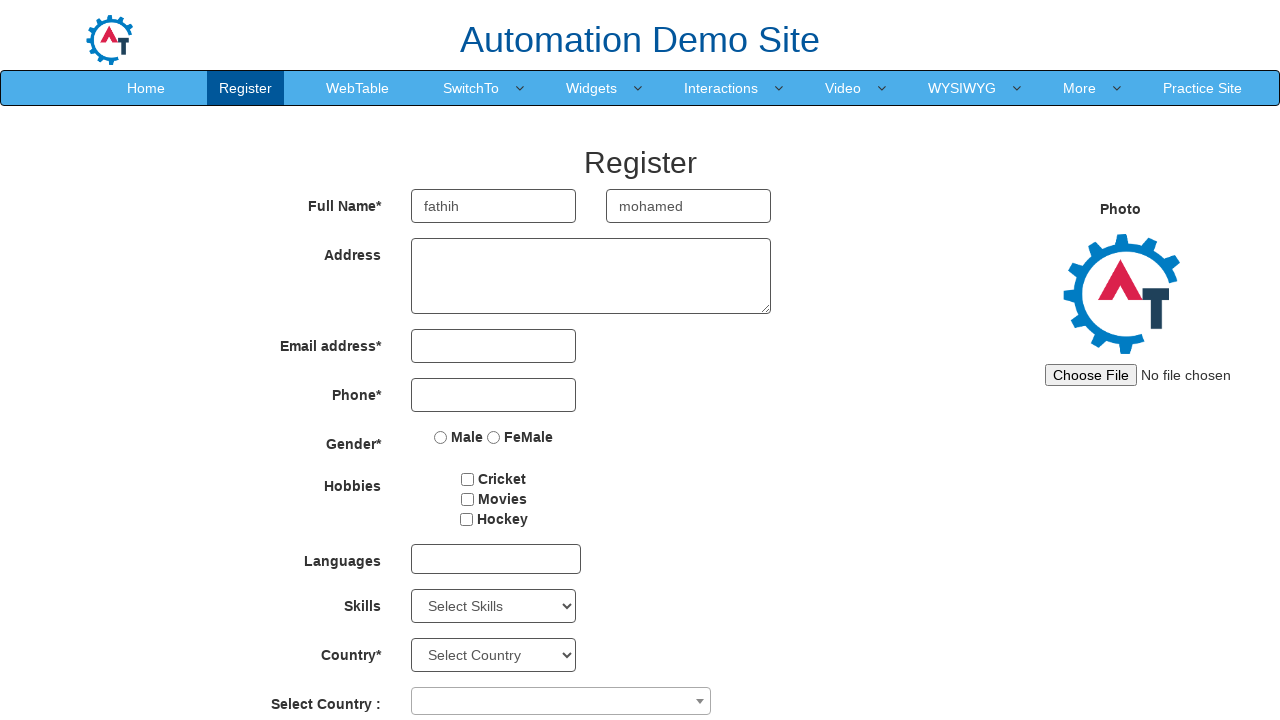

Filled address field with 'UAE Abu Dhabi' on textarea.form-control
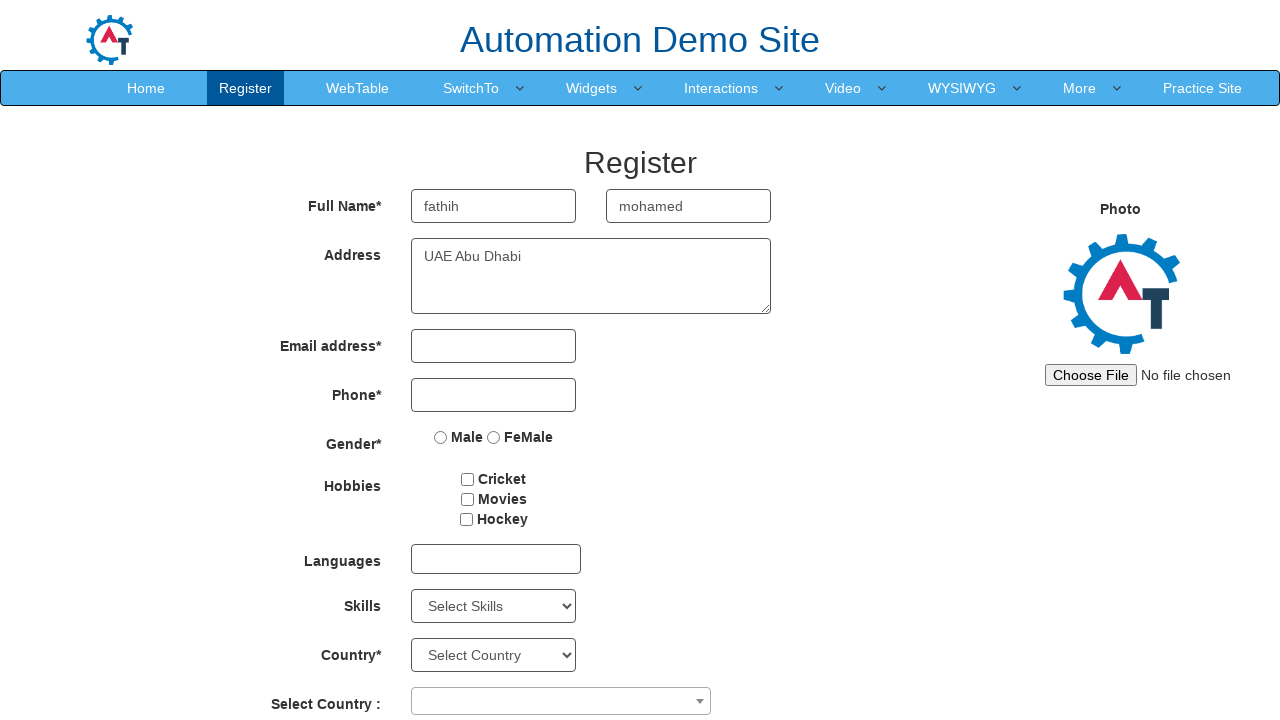

Filled email field with 'admin@gmail.com' on input[type='email']
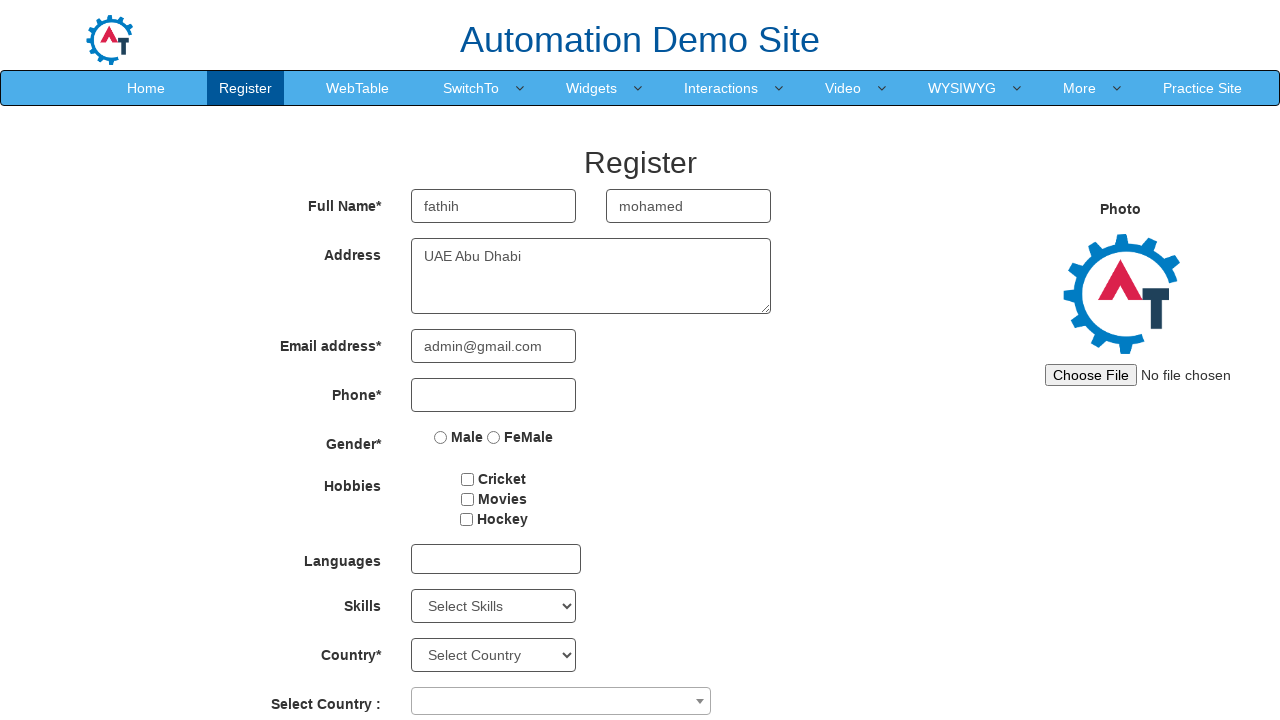

Filled phone number field with '0528542721' on input[type='tel']
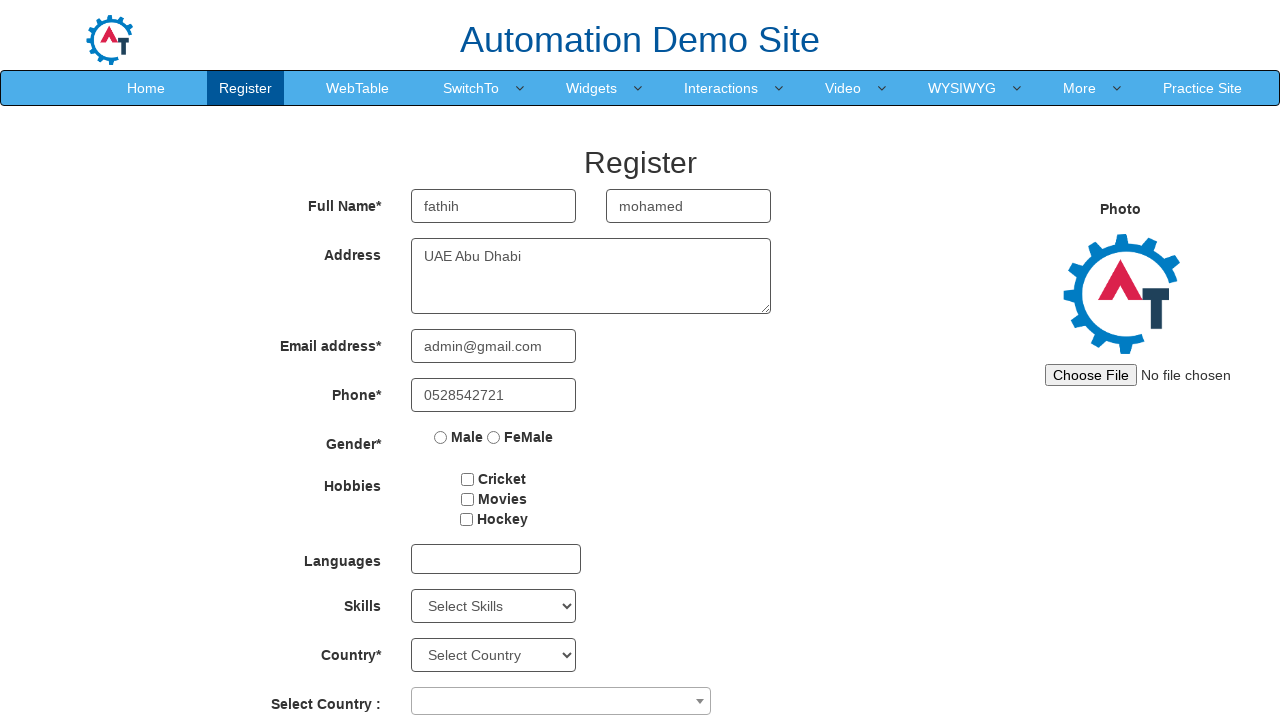

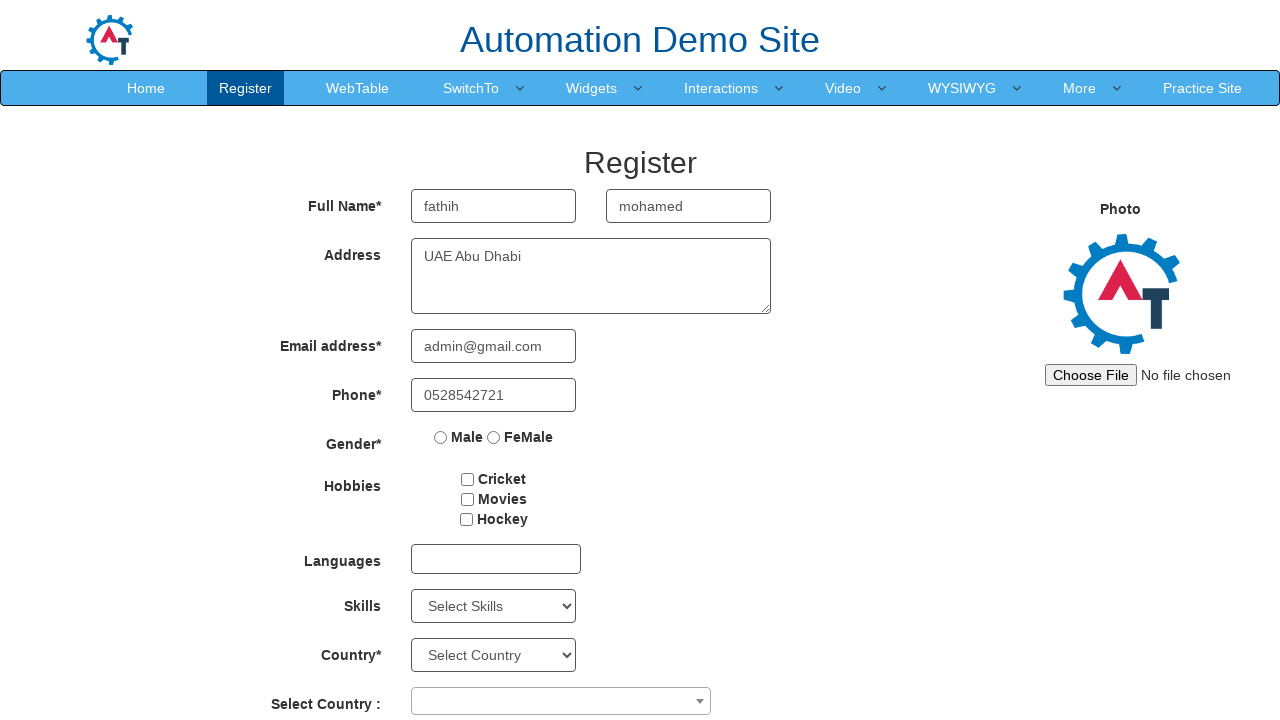